Tests double-click functionality on an element

Starting URL: https://www.selenium.dev/selenium/web/mouse_interaction.html

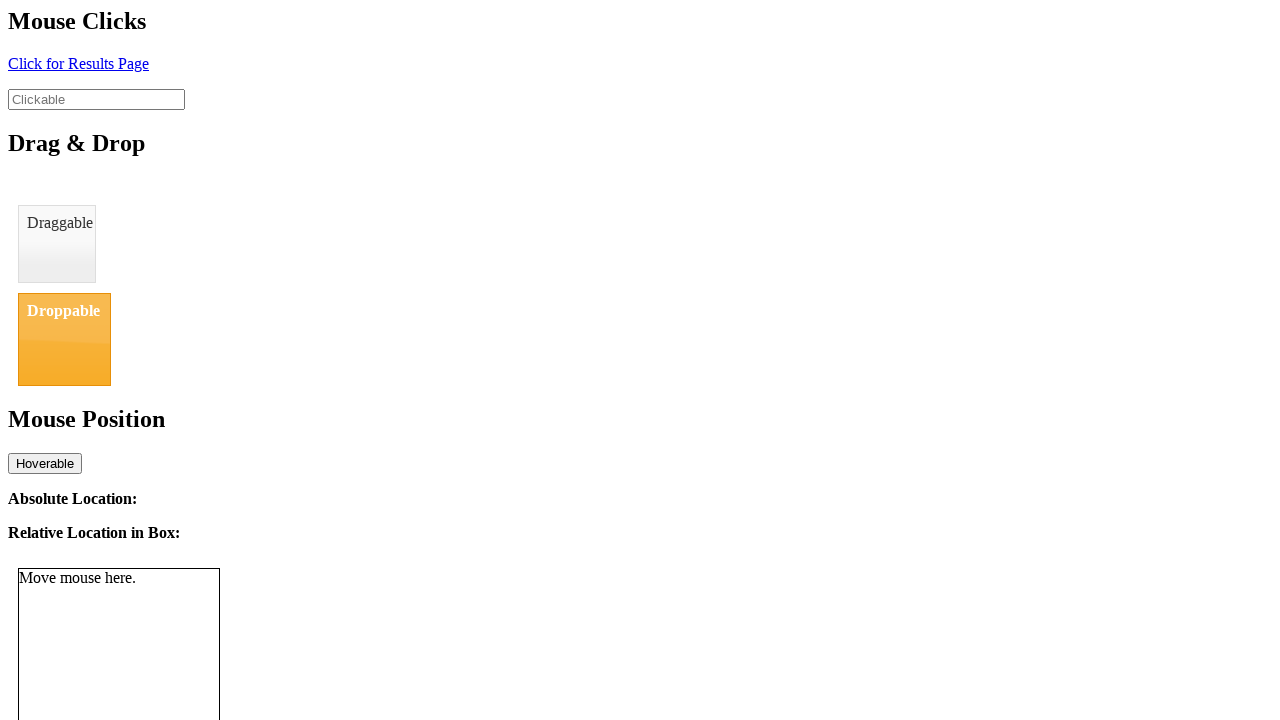

Double-clicked the clickable element at (96, 99) on #clickable
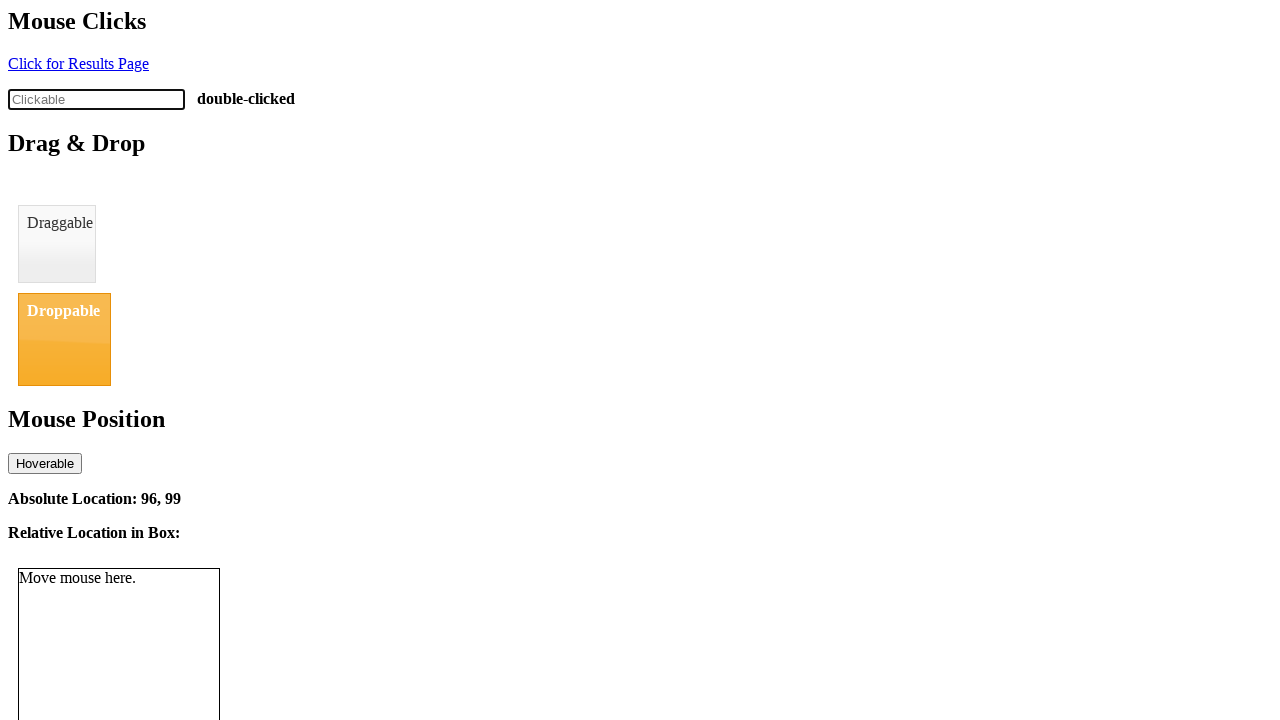

Verified that double-click status is displayed
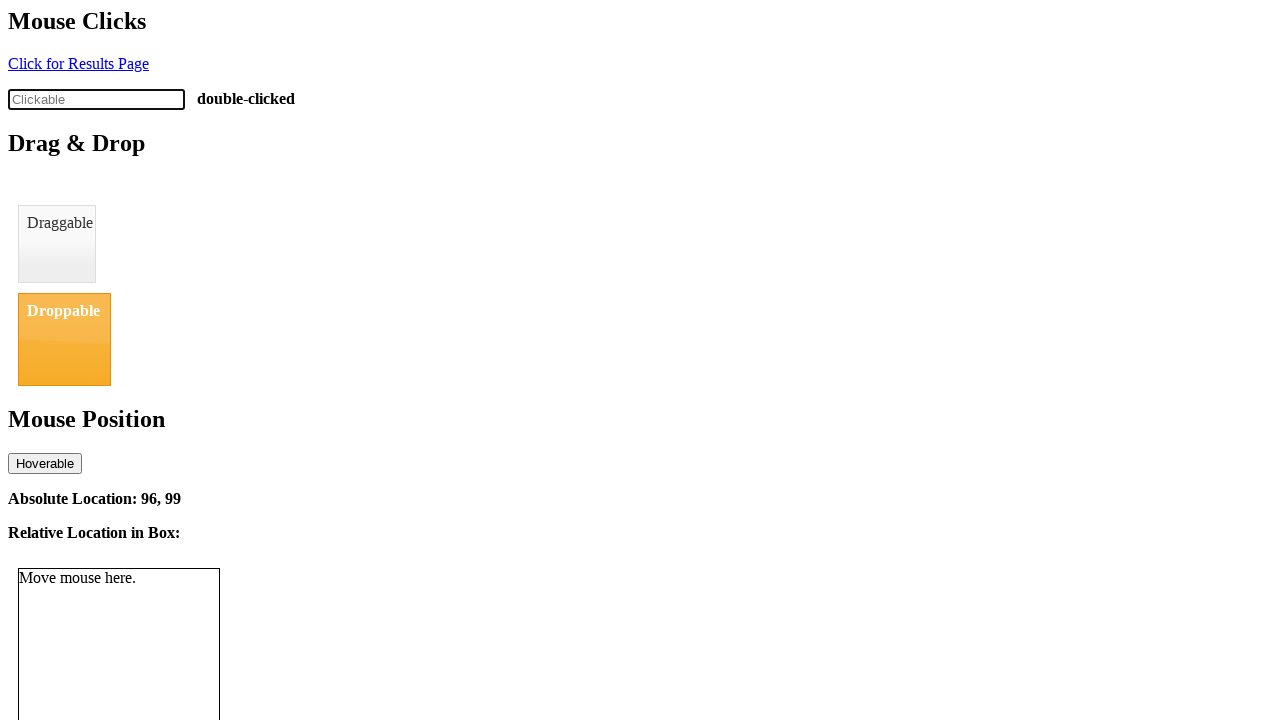

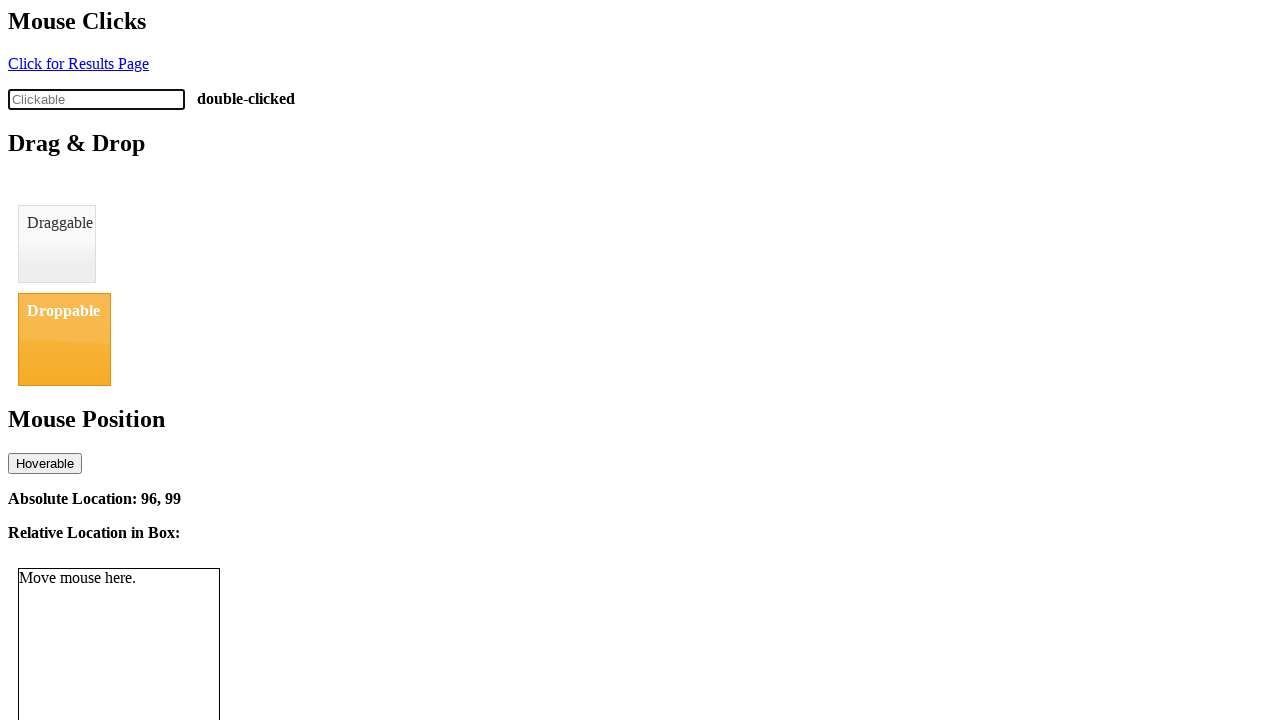